Tests checkbox functionality by clicking on a checkbox

Starting URL: https://rahulshettyacademy.com/AutomationPractice/

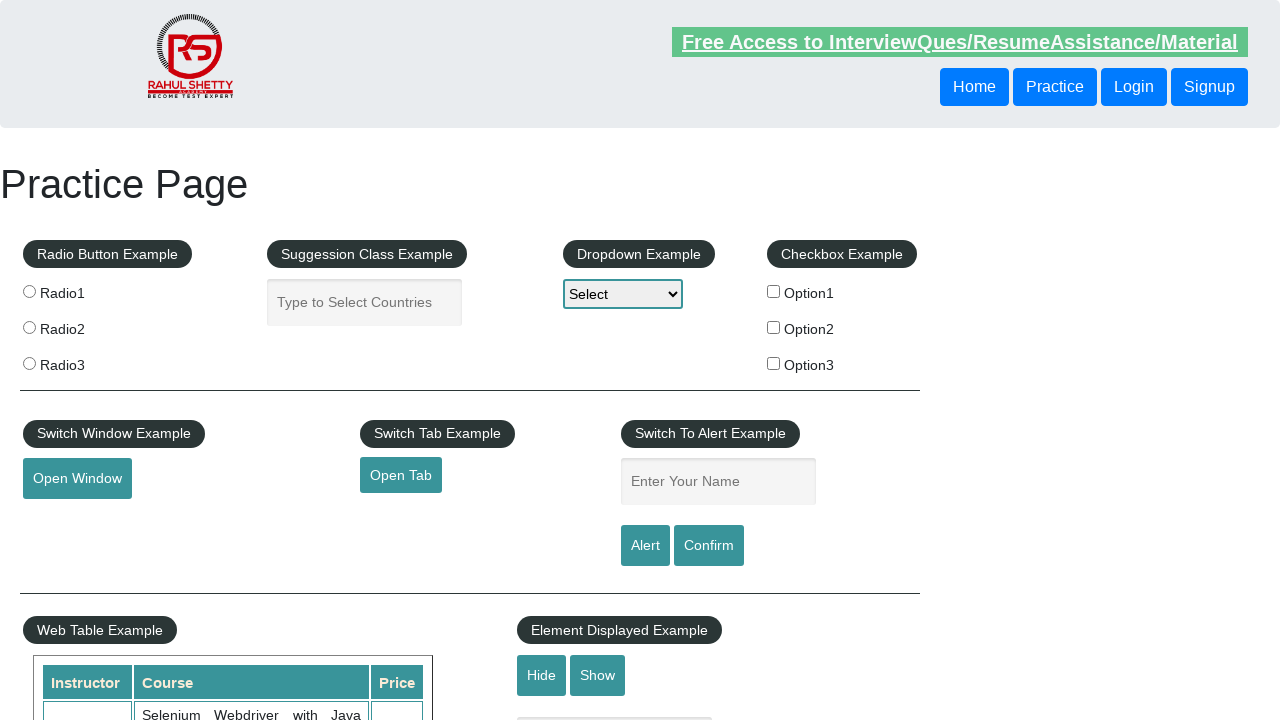

Clicked checkbox option 1 at (774, 291) on #checkBoxOption1
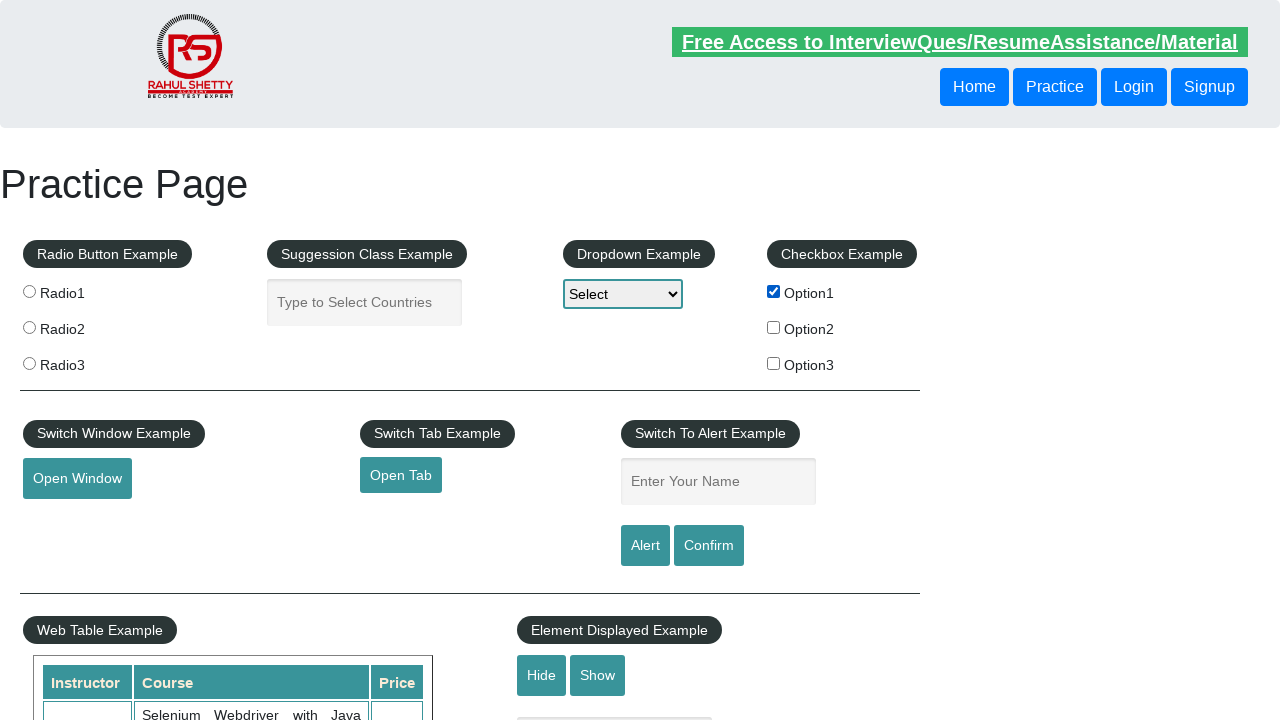

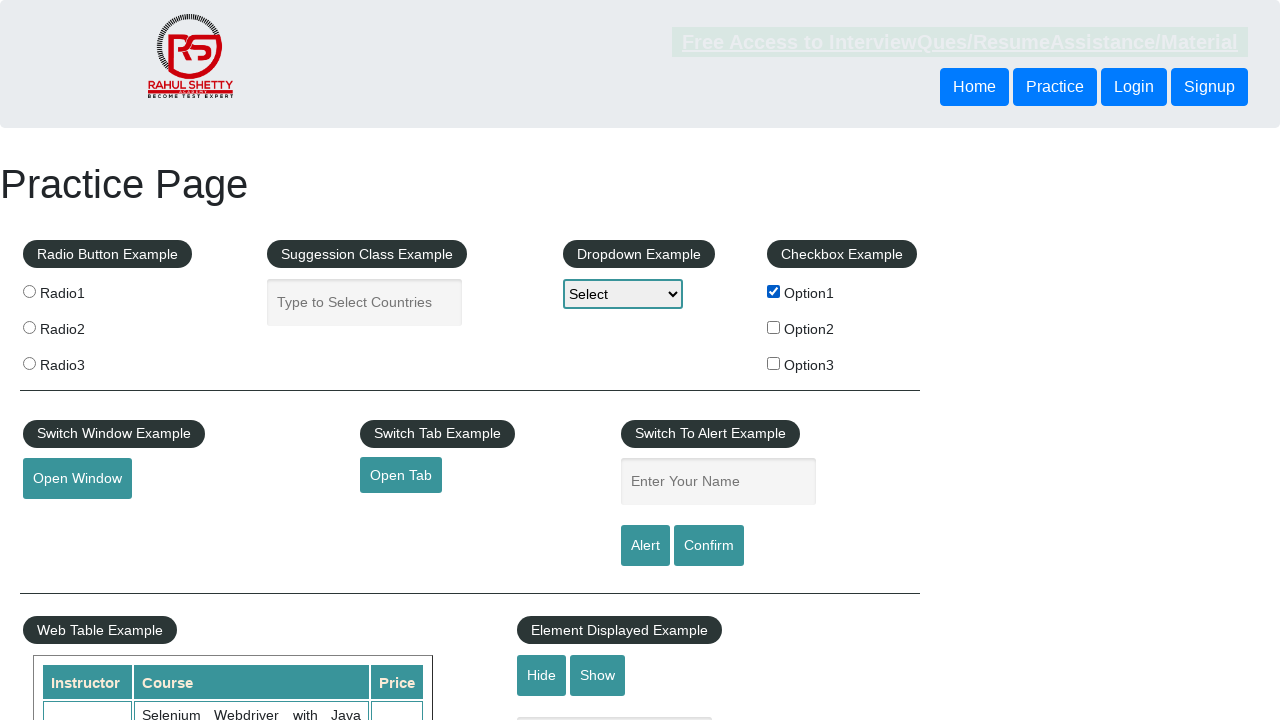